Navigates to the Text Box form and fills in full name, email, current address, and permanent address fields

Starting URL: https://demoqa.com

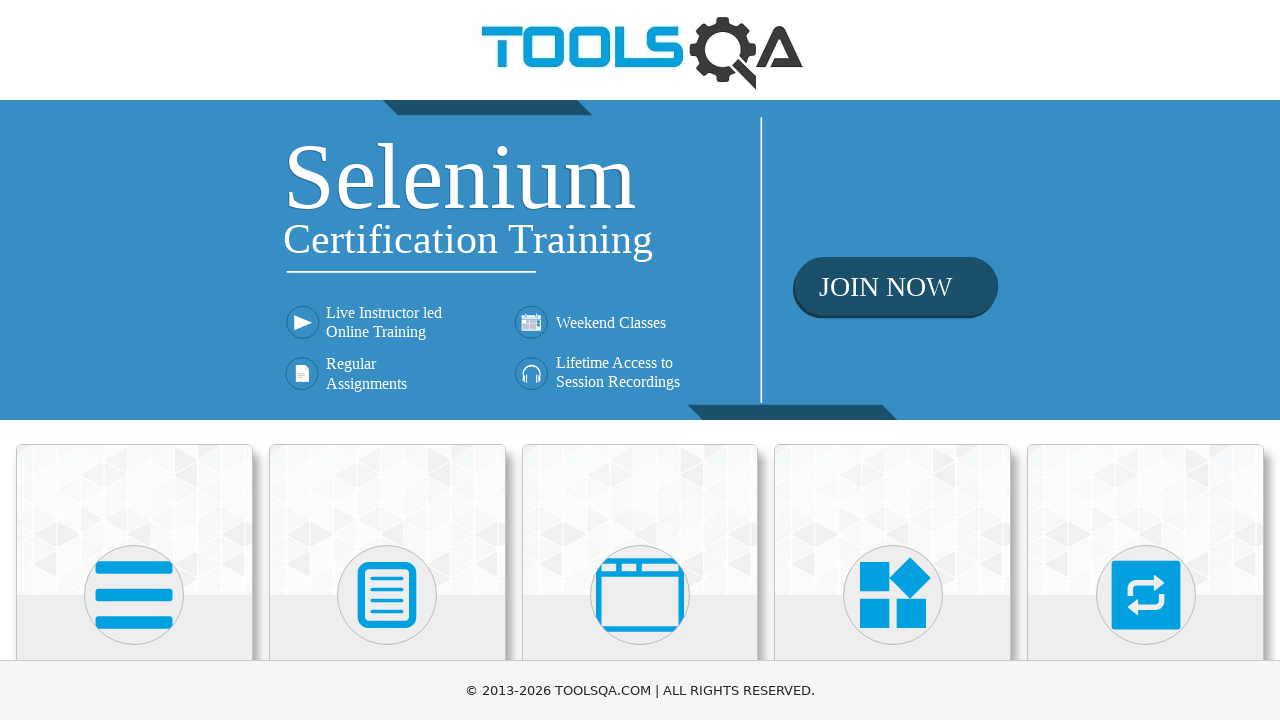

Clicked on Elements section at (134, 360) on internal:text="Elements"i
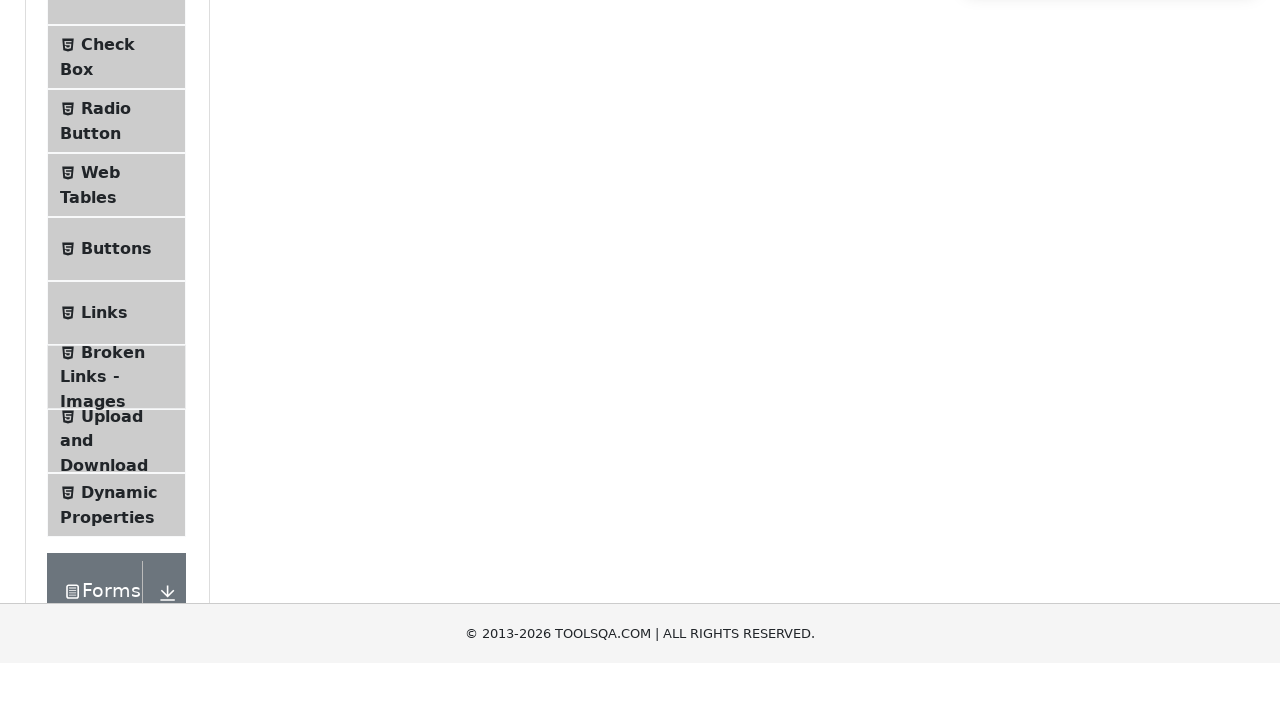

Clicked on Text Box menu item at (119, 261) on internal:text="Text Box"i
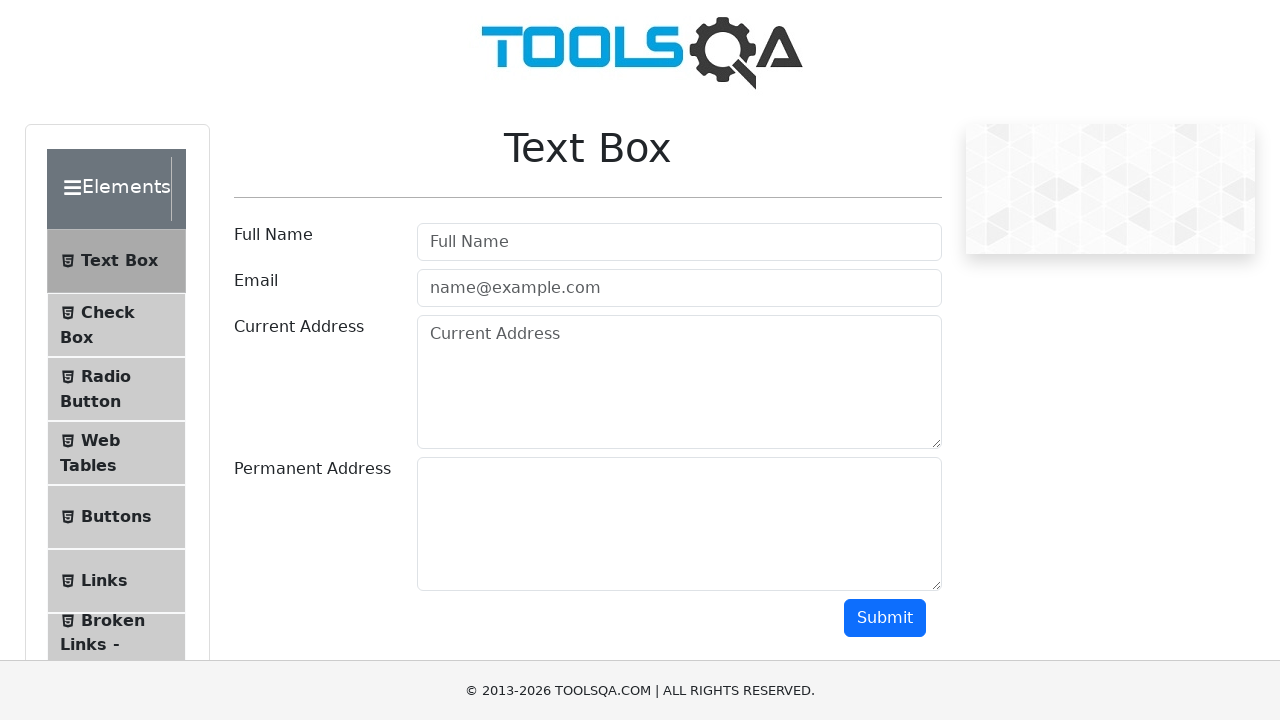

Clicked on Full Name field at (679, 242) on internal:attr=[placeholder="Full Name"i]
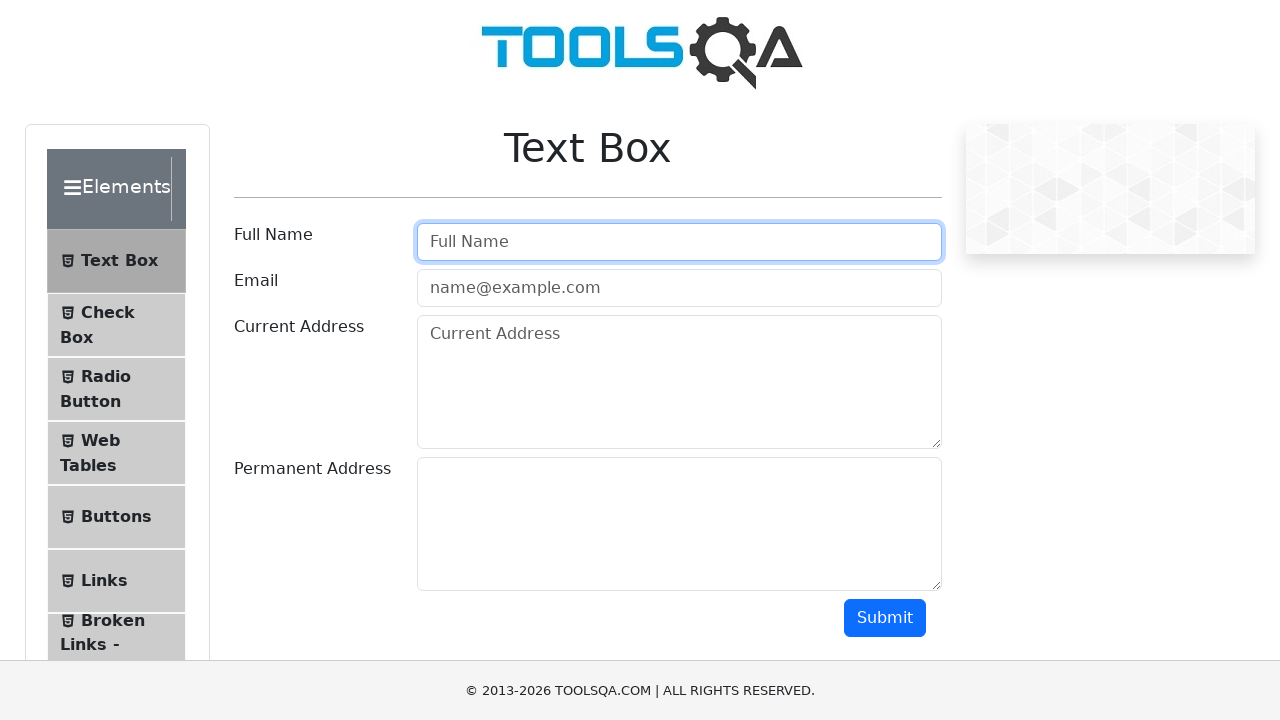

Filled Full Name field with 'Aleks Stef' on internal:attr=[placeholder="Full Name"i]
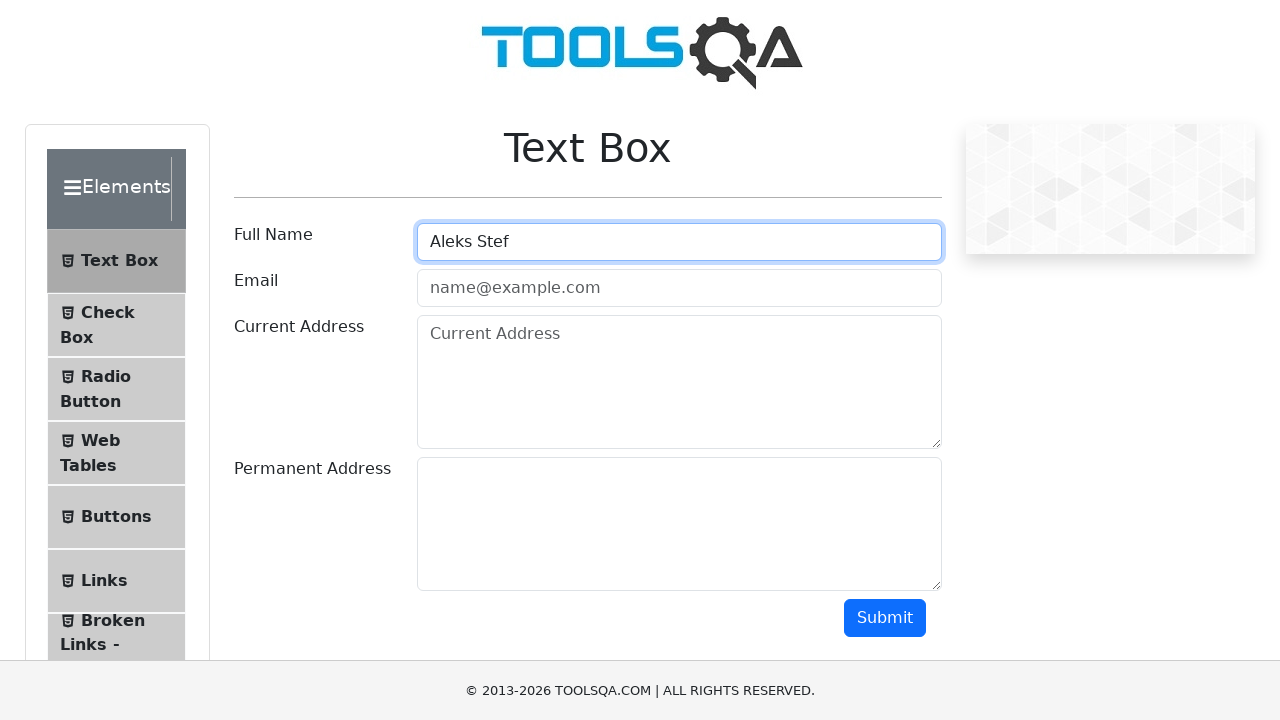

Clicked on Email field at (679, 288) on internal:attr=[placeholder="name@example.com"i]
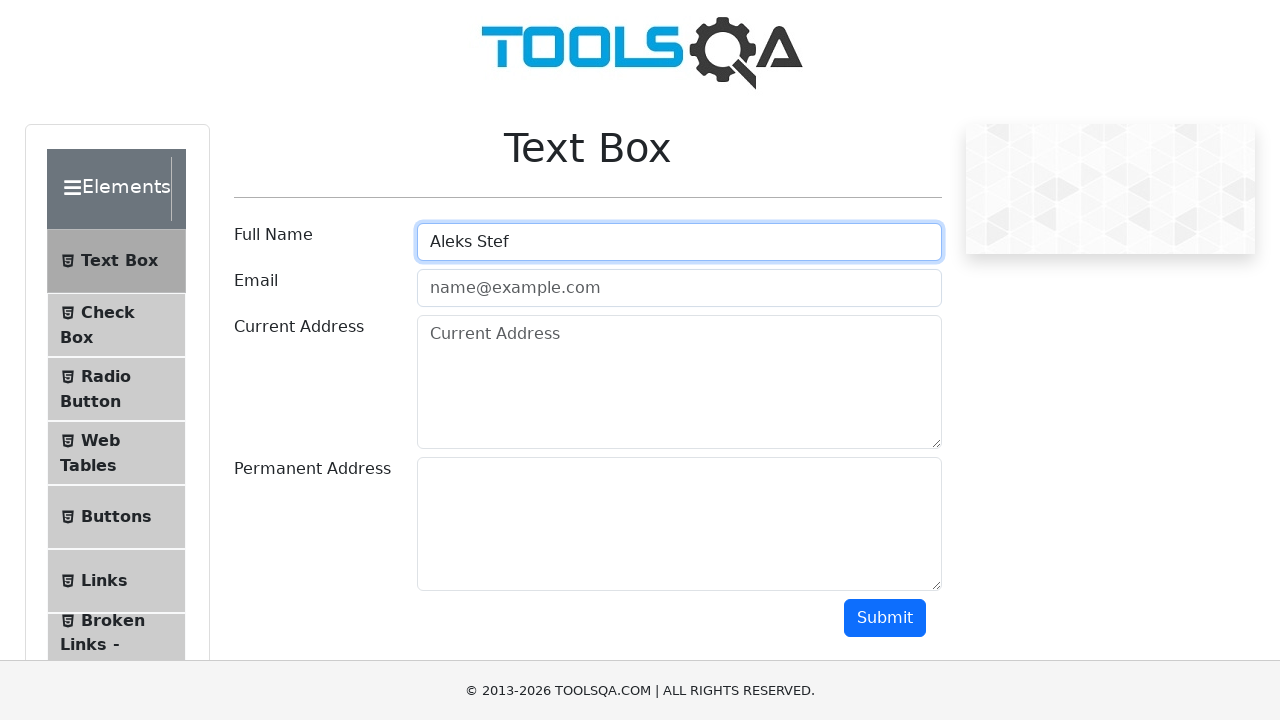

Filled Email field with 'astef@mail.com' on internal:attr=[placeholder="name@example.com"i]
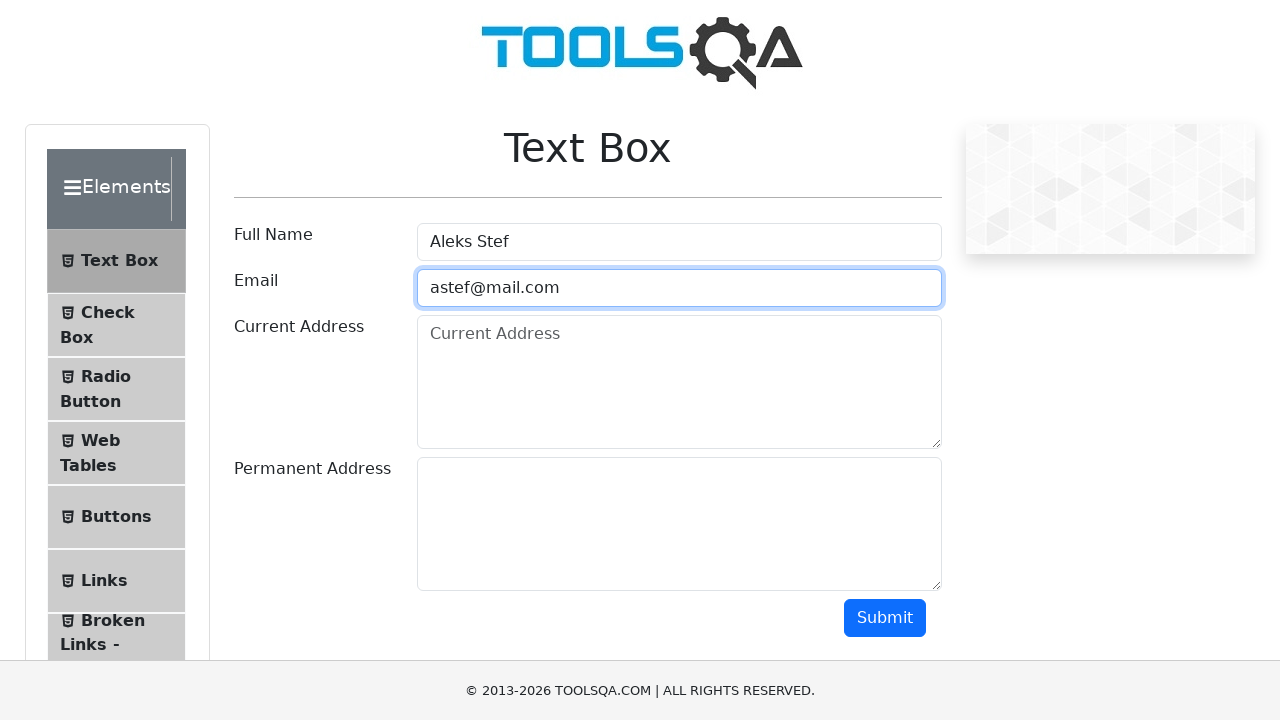

Clicked on Current Address field at (679, 382) on internal:attr=[placeholder="Current Address"i]
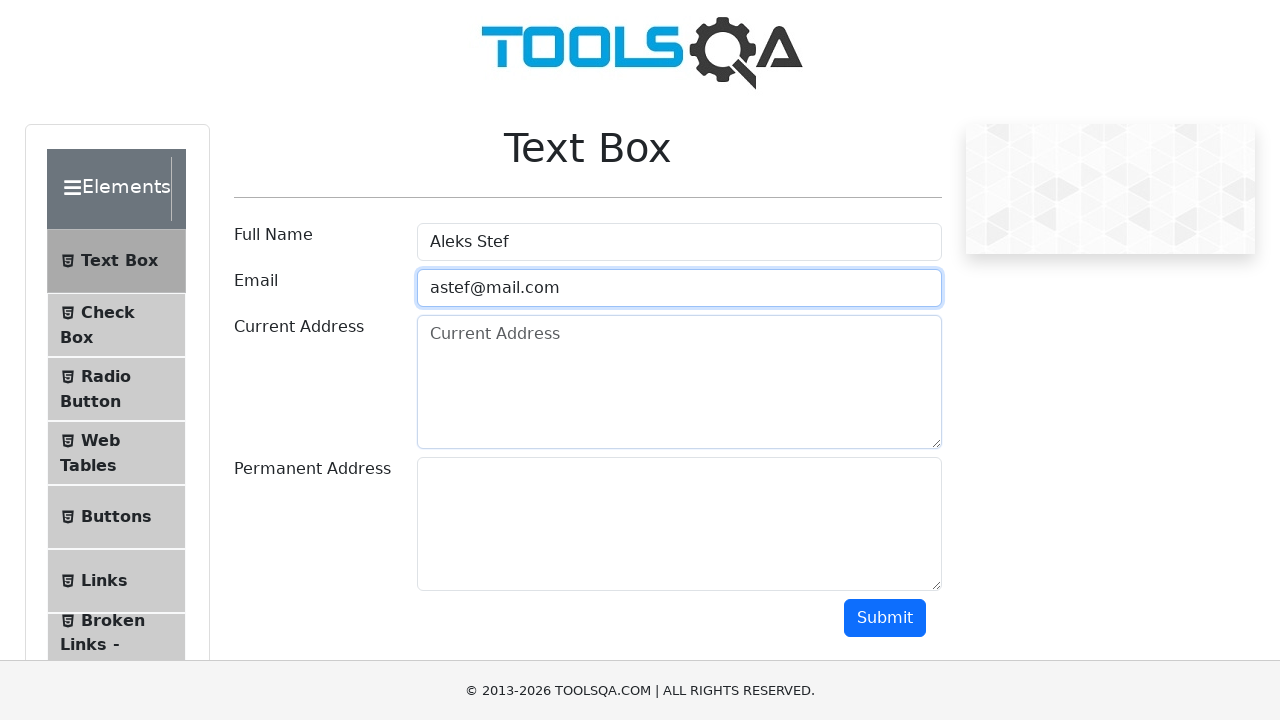

Filled Current Address field with 'ABC, 1000 - Skopje' on internal:attr=[placeholder="Current Address"i]
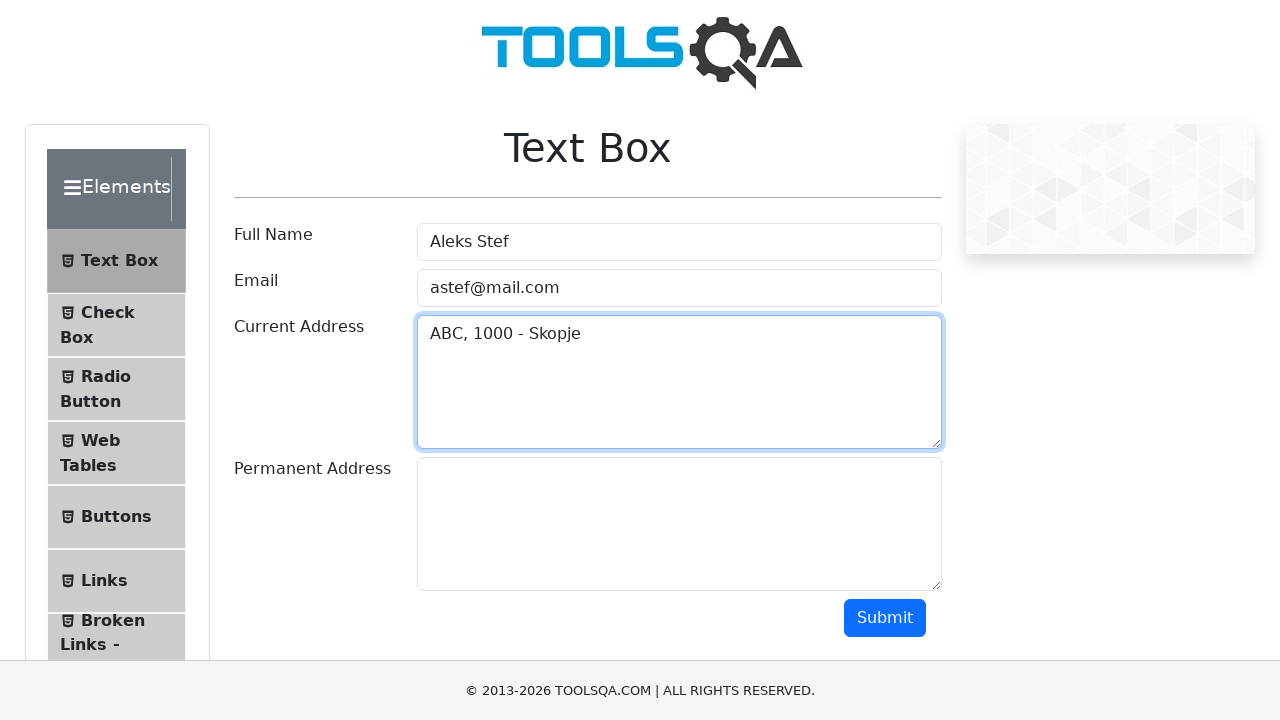

Clicked on Permanent Address field at (679, 524) on #permanentAddress
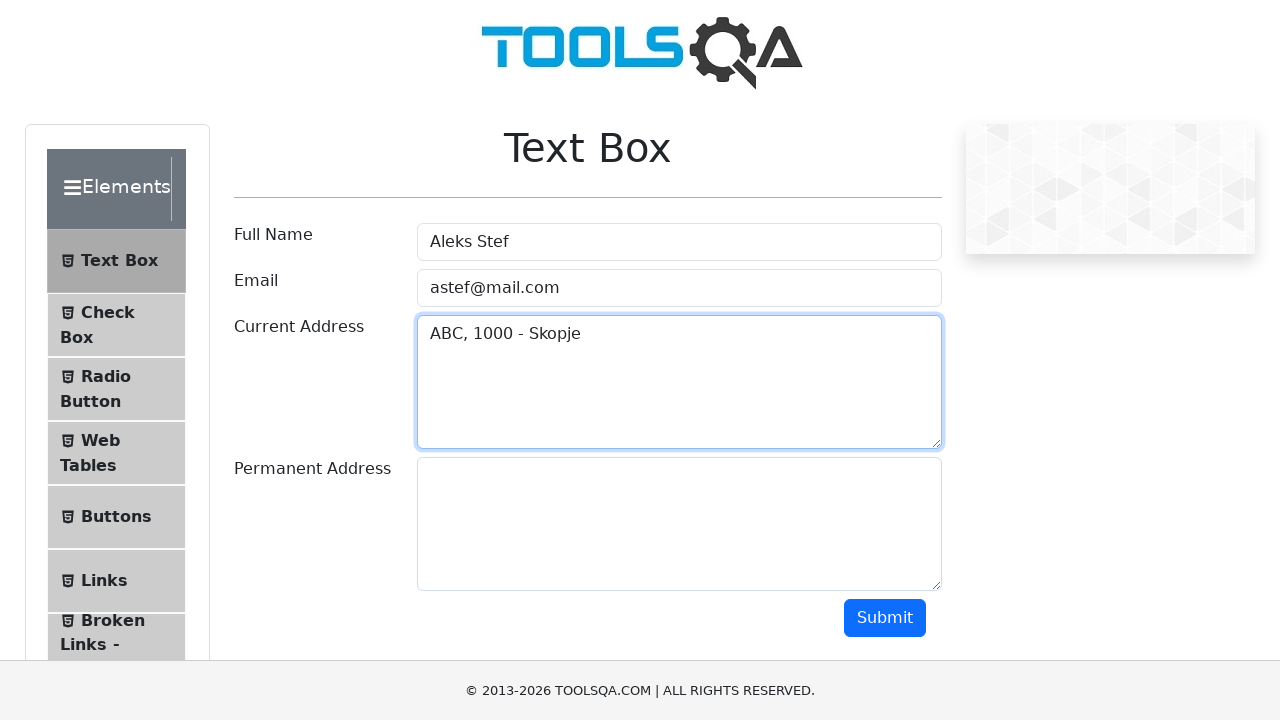

Filled Permanent Address field with 'DEF, 1000 - Skopje' on #permanentAddress
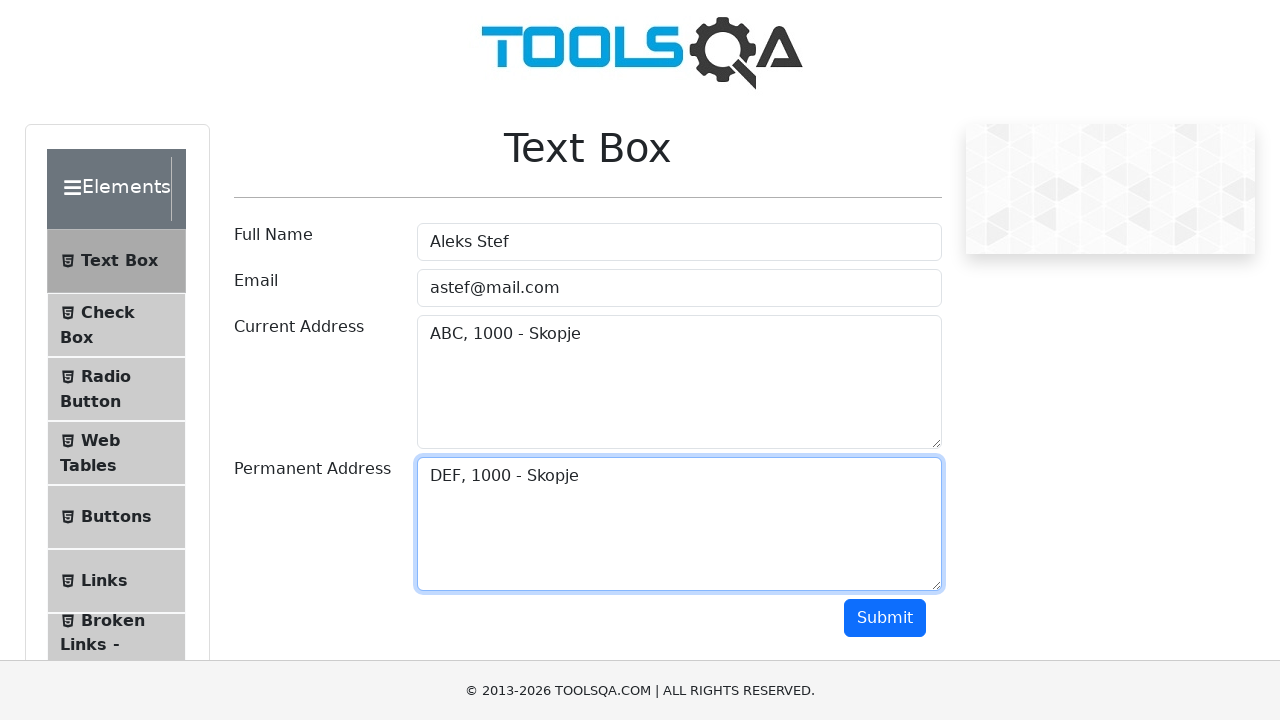

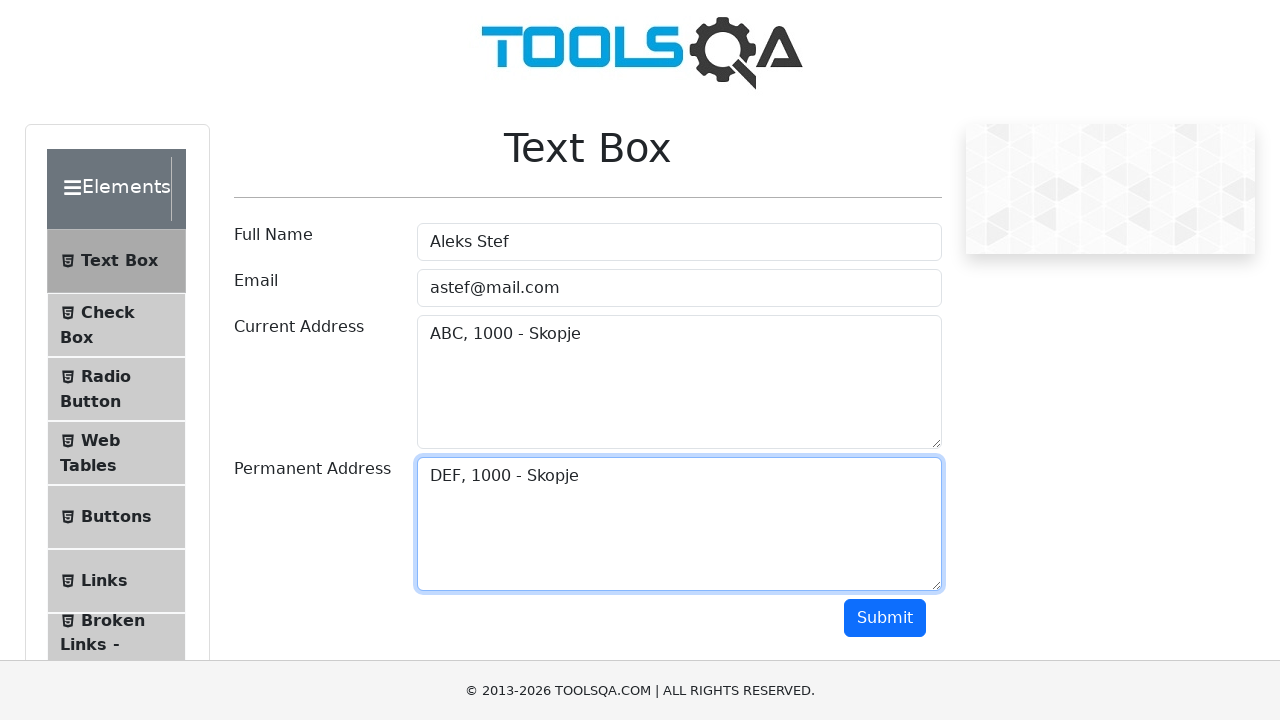